Tests file download functionality by navigating to a file download page and clicking on a download link

Starting URL: https://testcenter.techproeducation.com/index.php?page=file-download

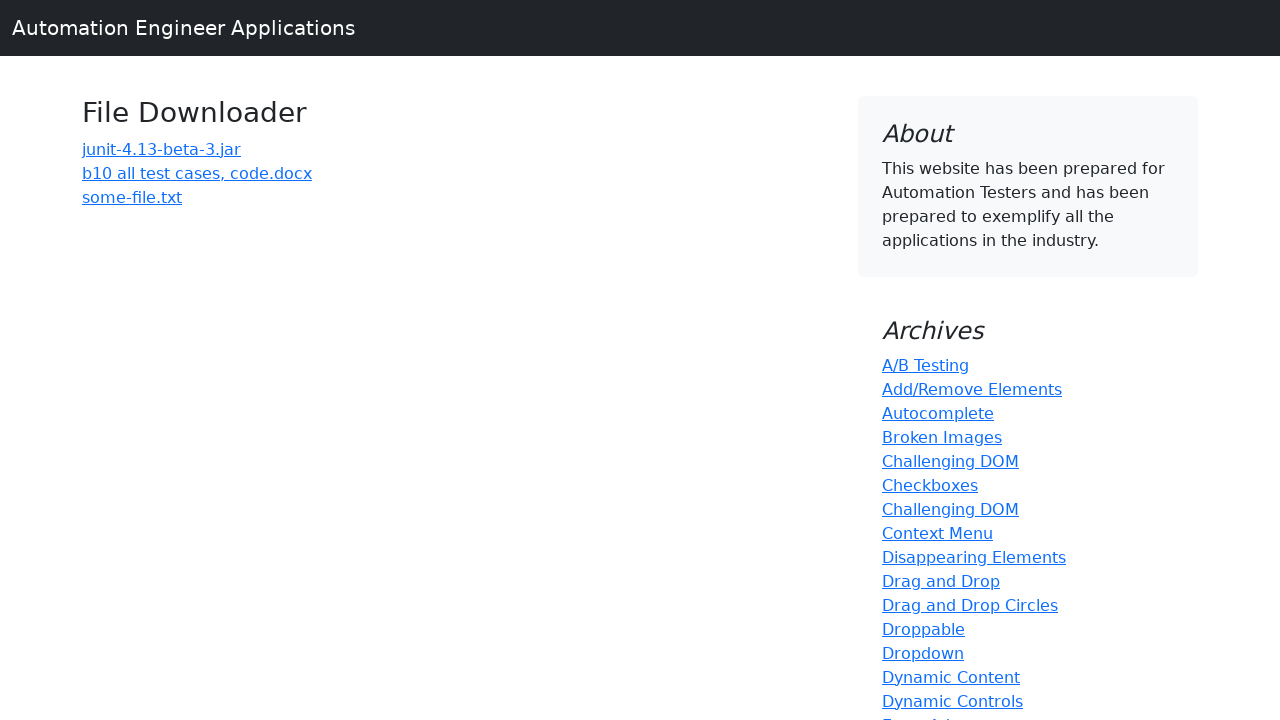

Clicked the third anchor element to initiate file download at (197, 173) on (//a)[3]
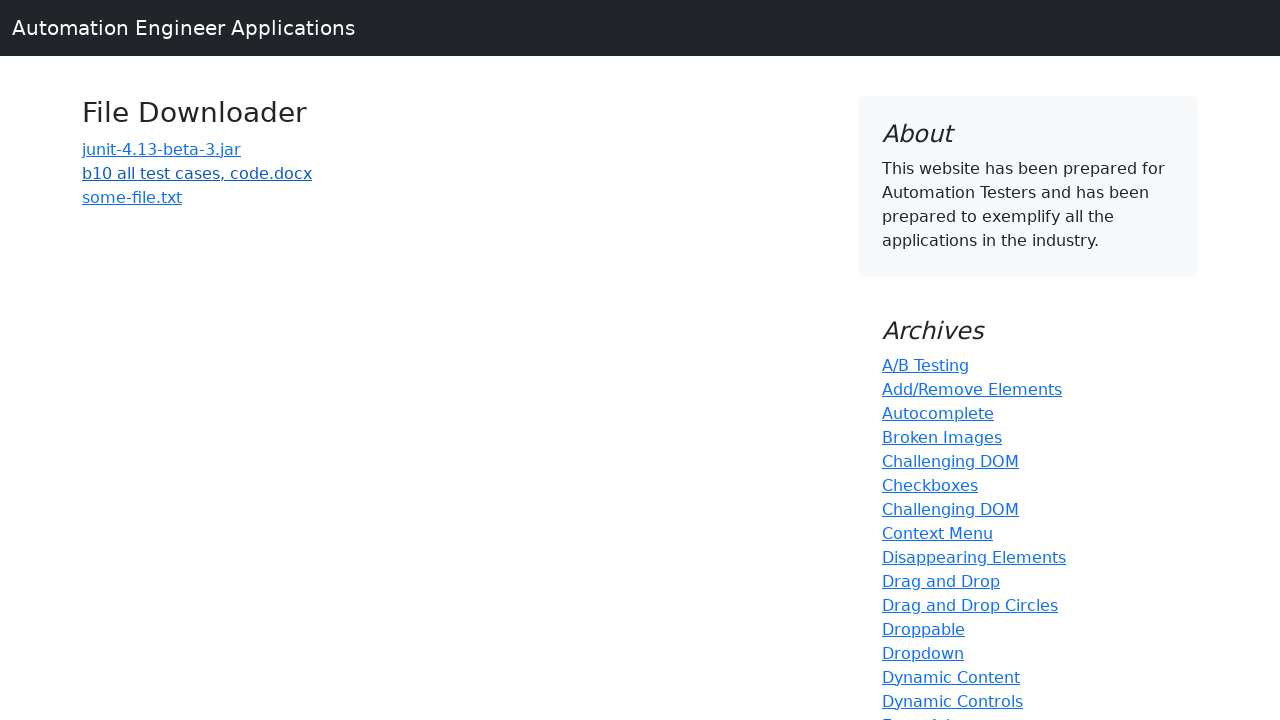

Waited 5 seconds for download to complete
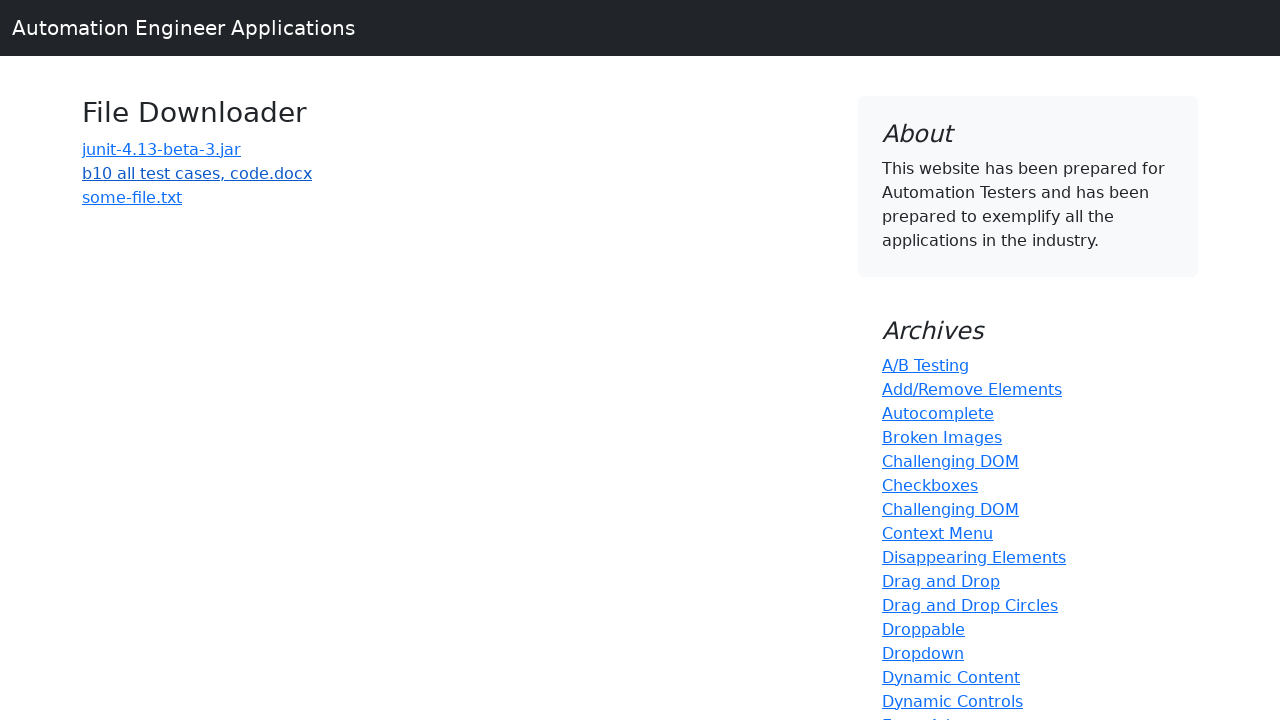

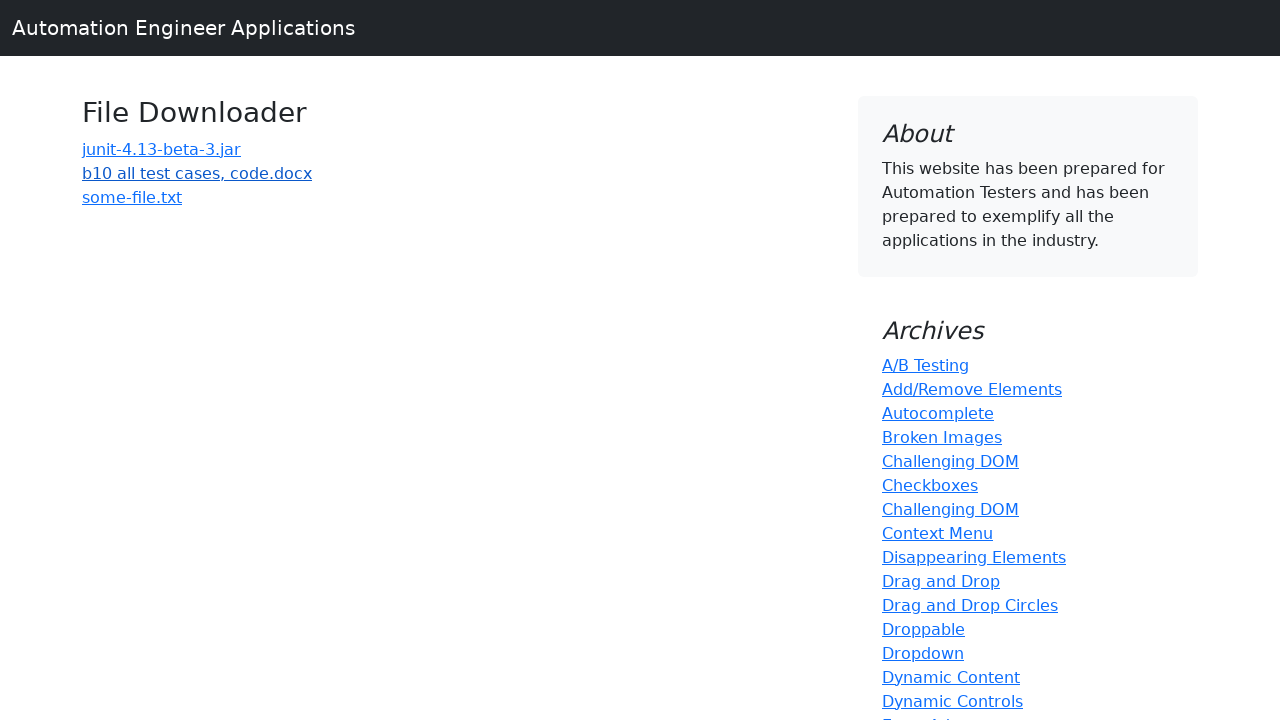